Tests dropdown selection functionality using different selection methods: by index, visible text, and value

Starting URL: https://rahulshettyacademy.com/AutomationPractice/

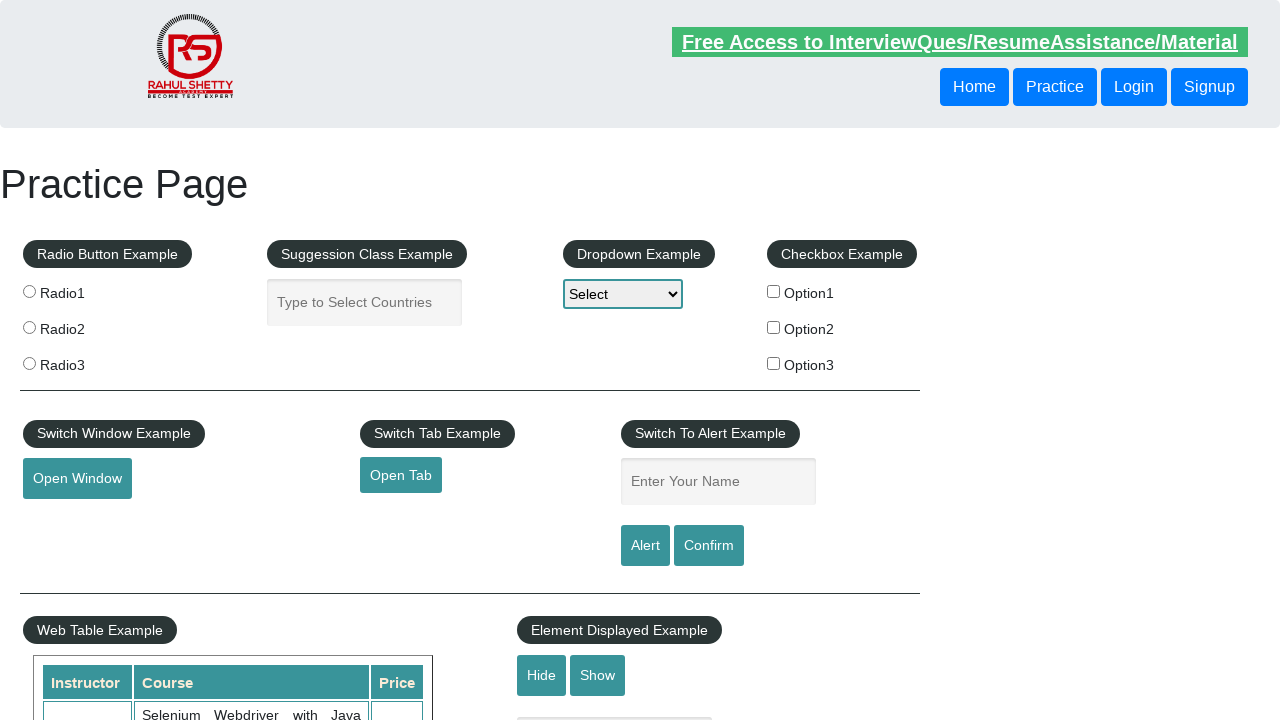

Selected dropdown option by index 1 on select#dropdown-class-example
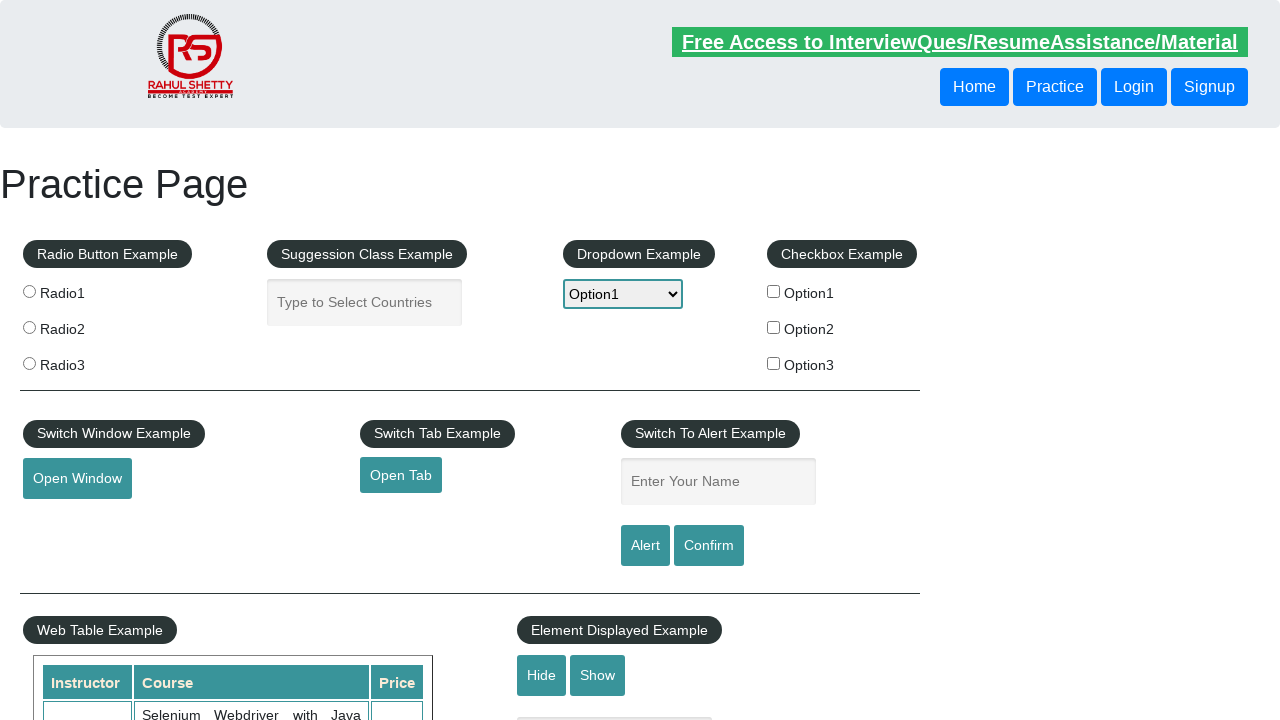

Selected dropdown option by visible text 'Option2' on select#dropdown-class-example
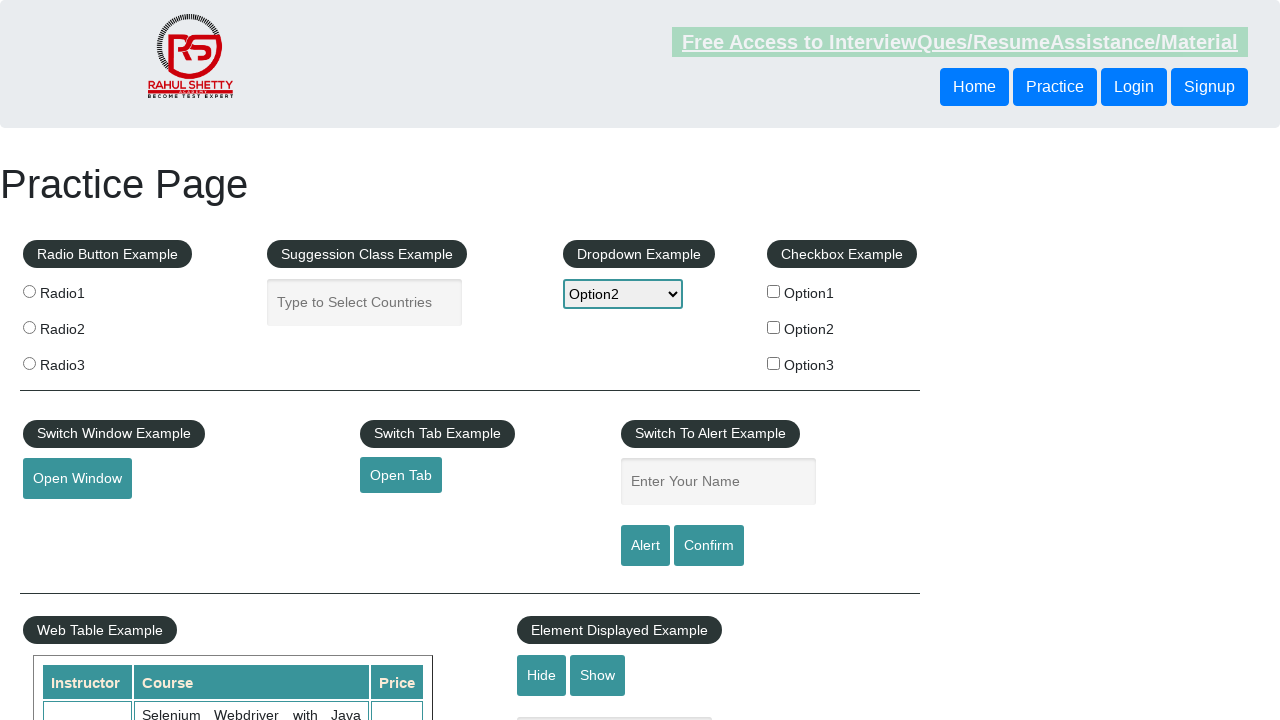

Selected dropdown option by value 'option3' on select#dropdown-class-example
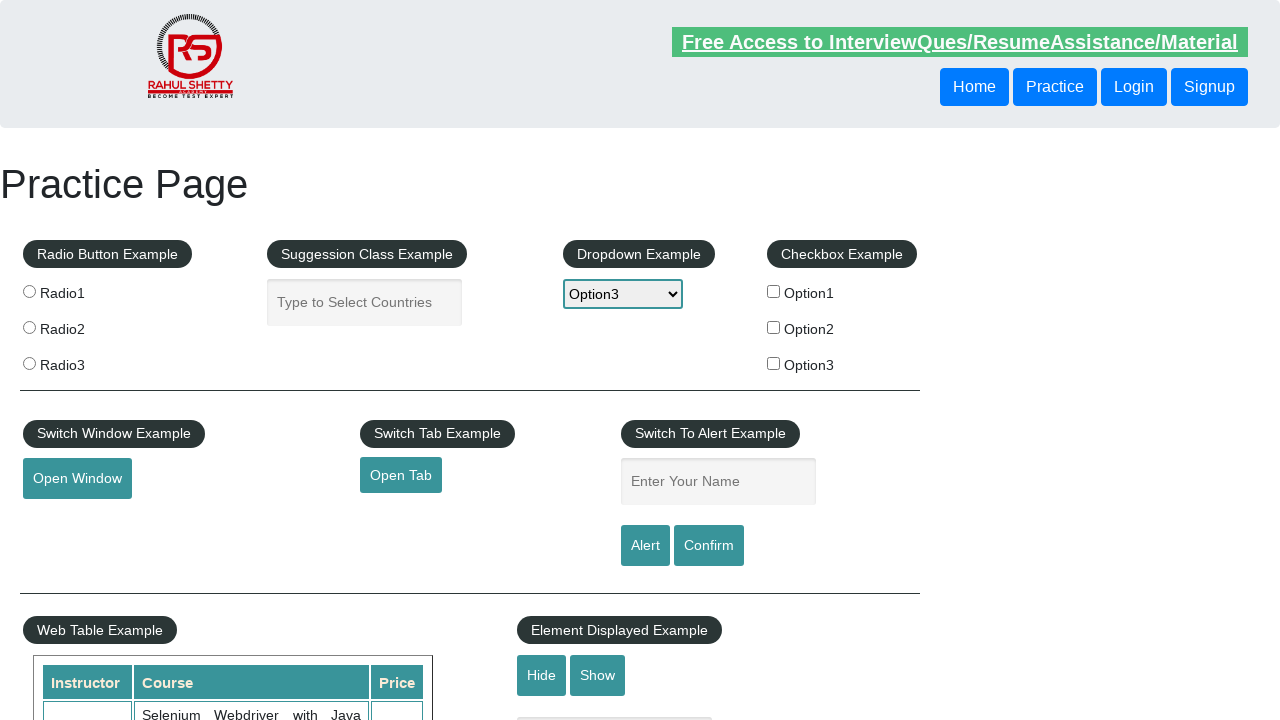

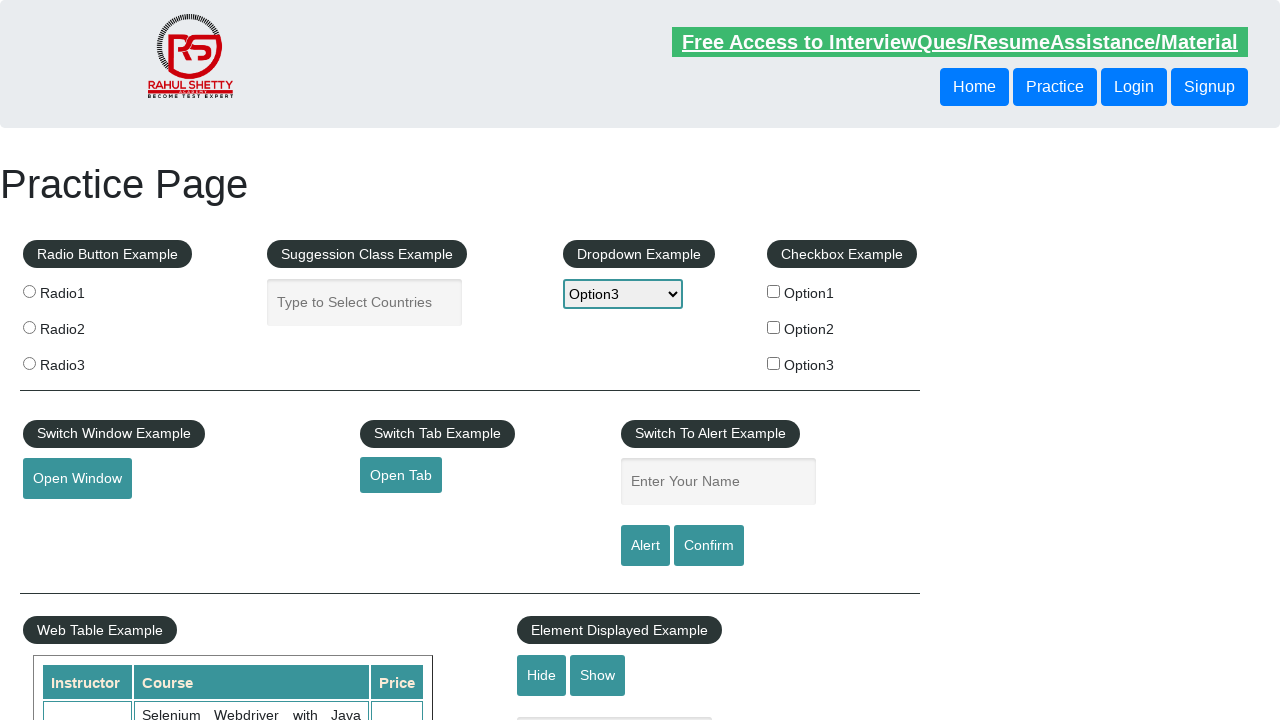